Tests iframe handling and drag-and-drop functionality on jQueryUI's droppable demo page by switching to an iframe and dragging an element to a target

Starting URL: https://jqueryui.com/droppable/

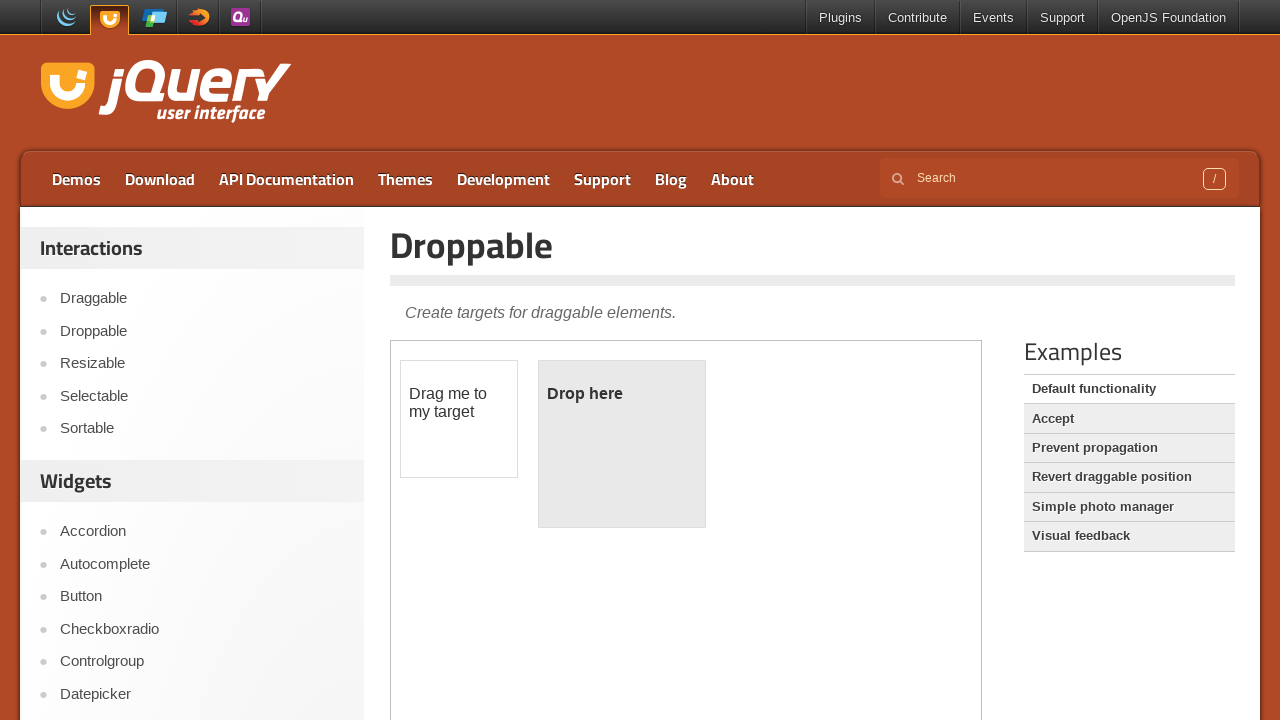

Located the demo iframe containing drag-drop elements
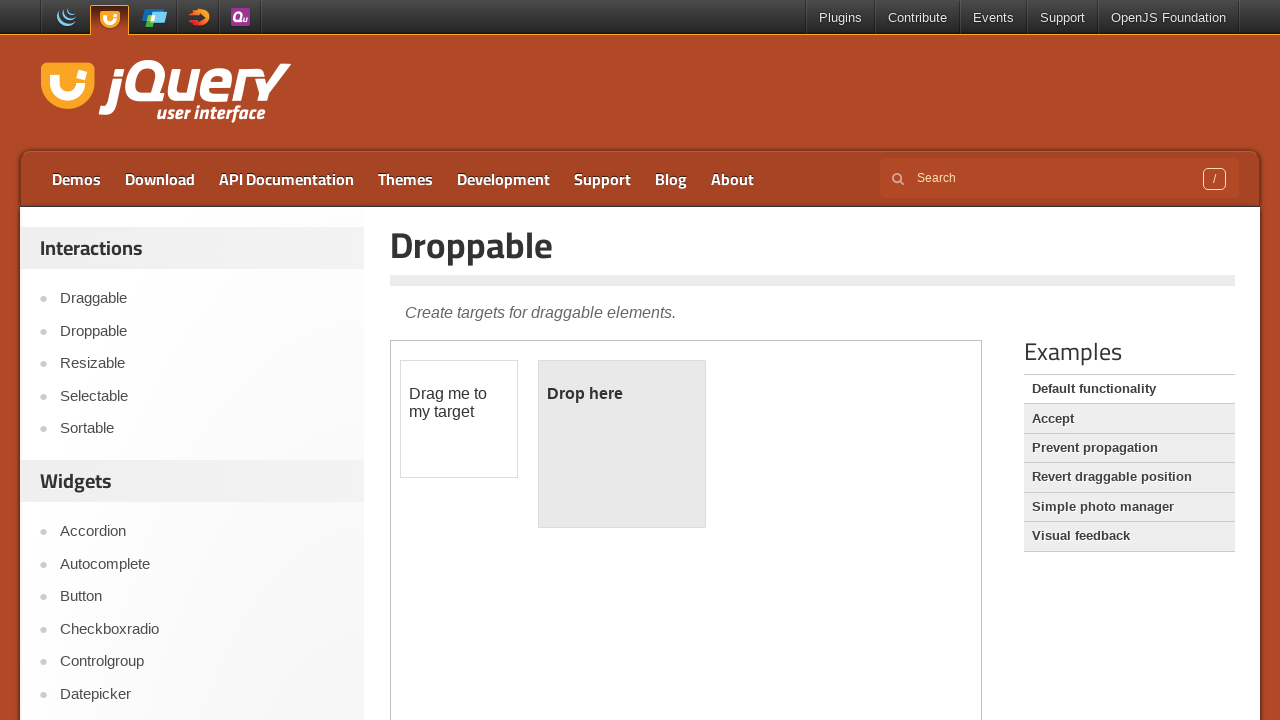

Clicked on the draggable element at (459, 419) on .demo-frame >> internal:control=enter-frame >> #draggable
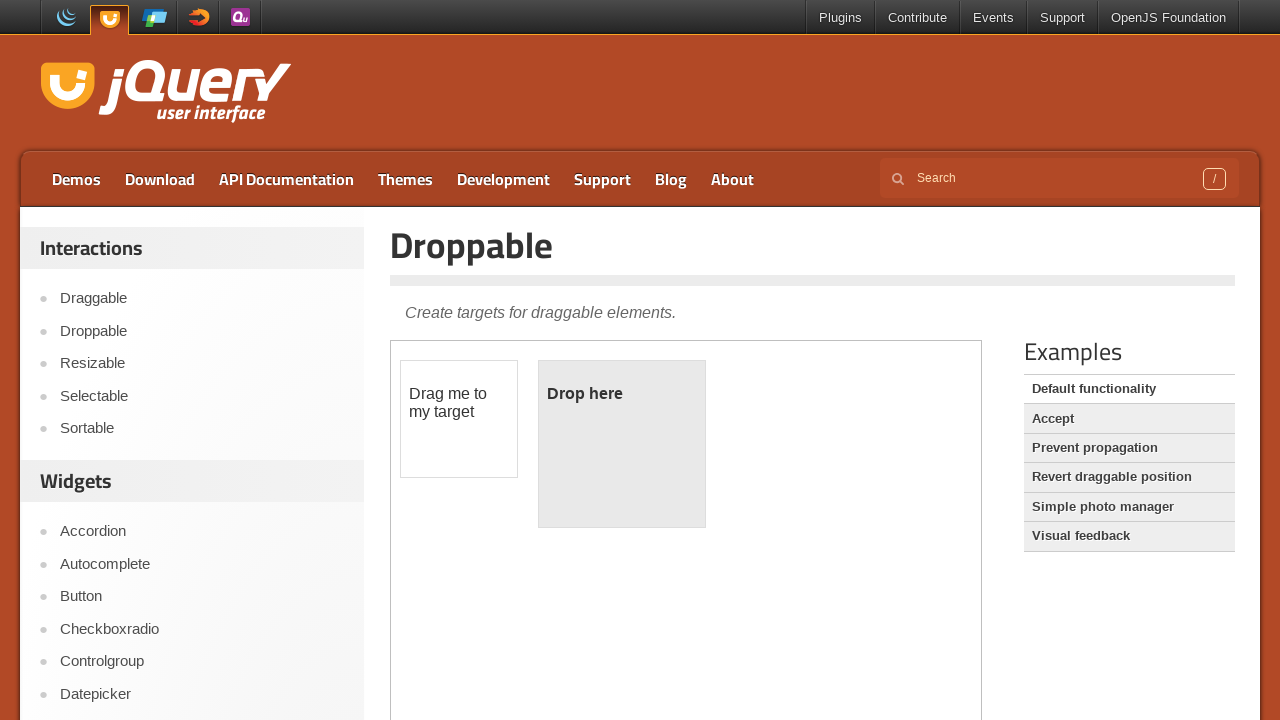

Located the source draggable element
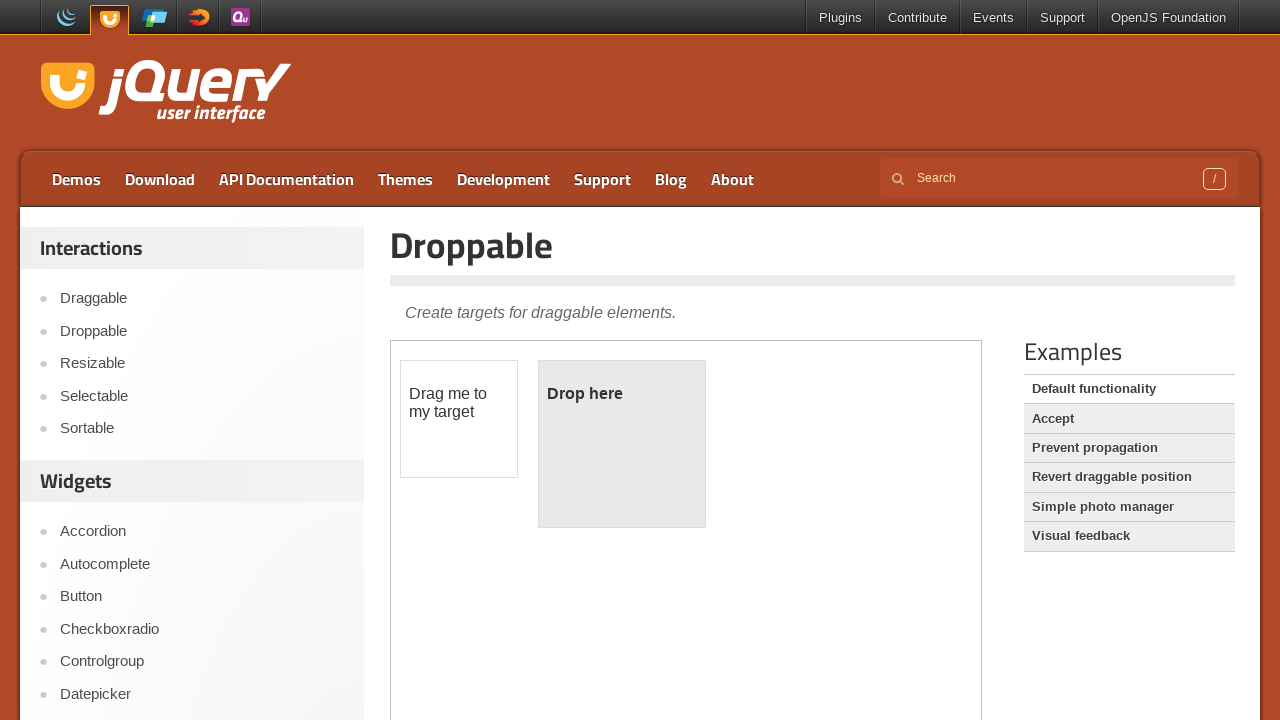

Located the target droppable element
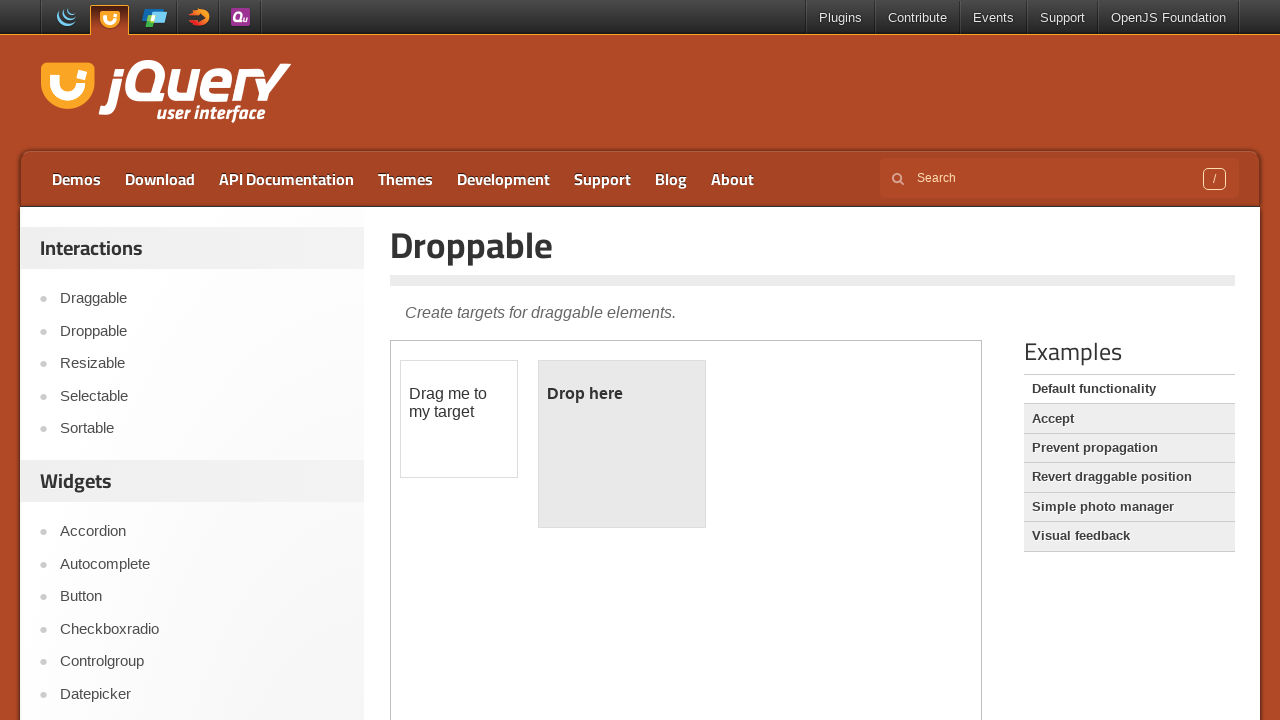

Dragged the element to the droppable target at (622, 444)
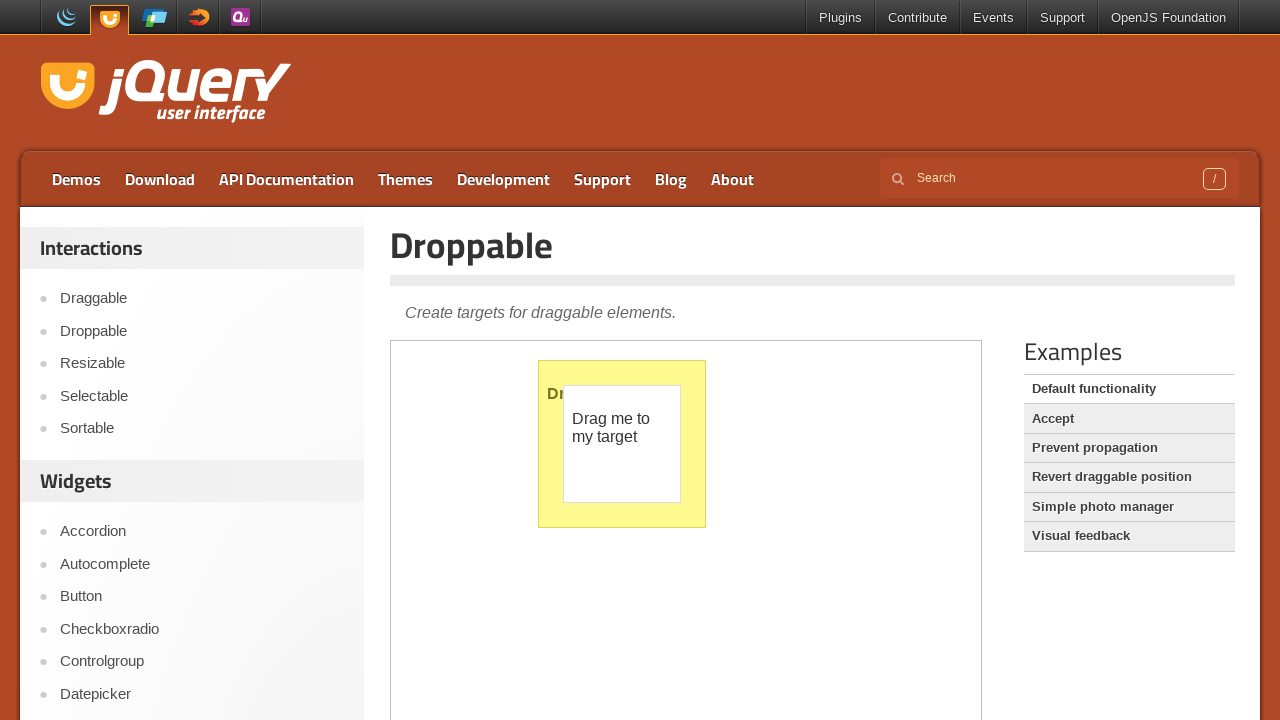

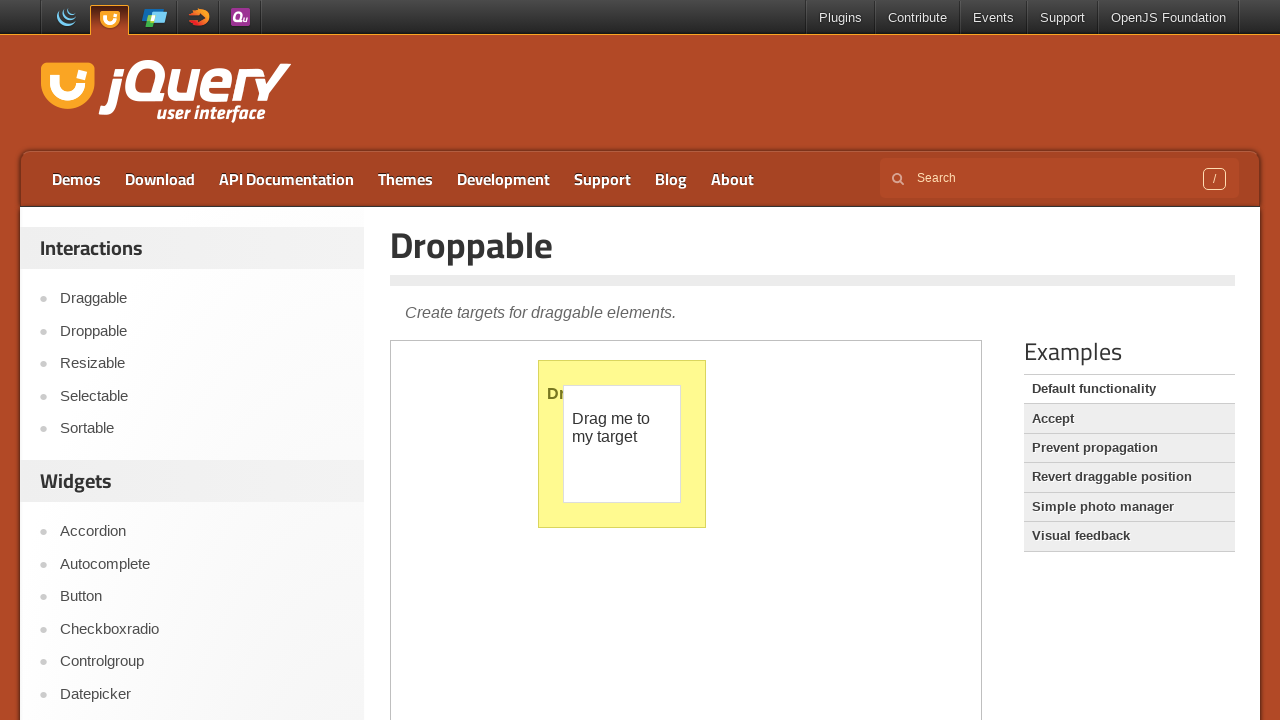